Tests broken links and images page by navigating to it and opening a valid image in a new tab

Starting URL: https://demoqa.com/elements

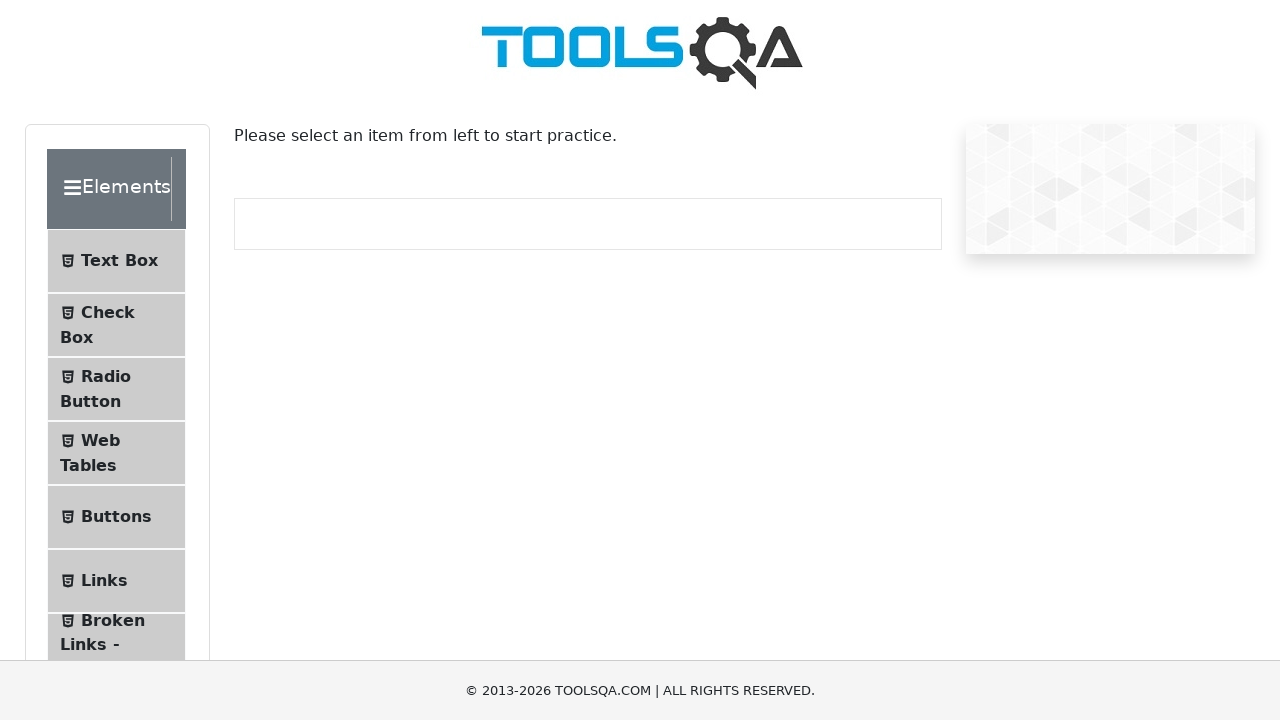

Scrolled down 200px on the page
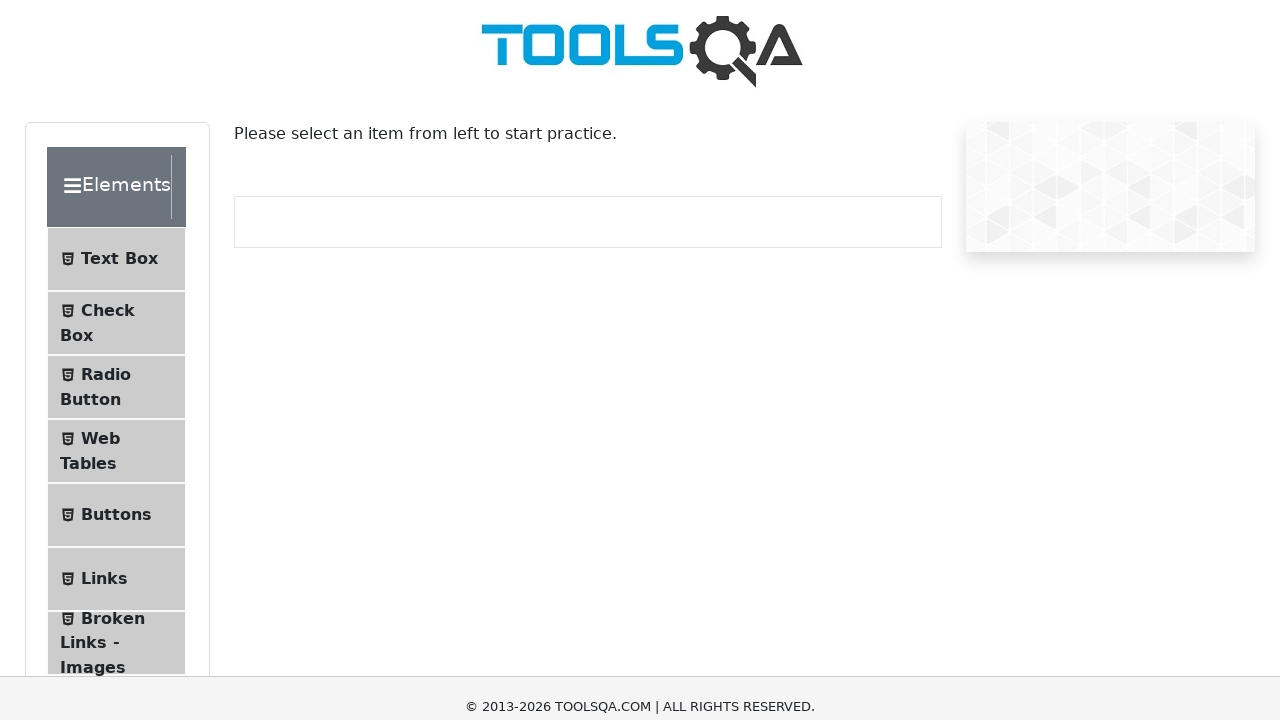

Clicked on 'Broken Links - Images' menu item at (113, 420) on text=Broken Links - Images
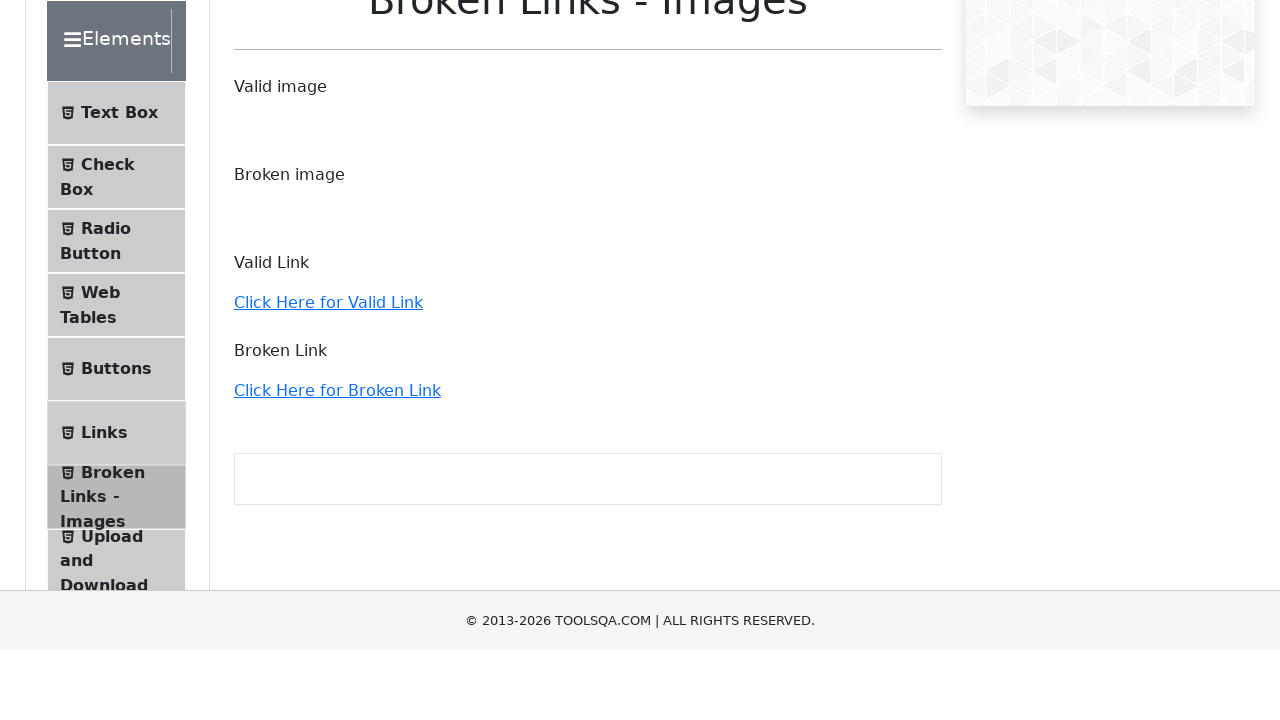

Scrolled down 200px to view images
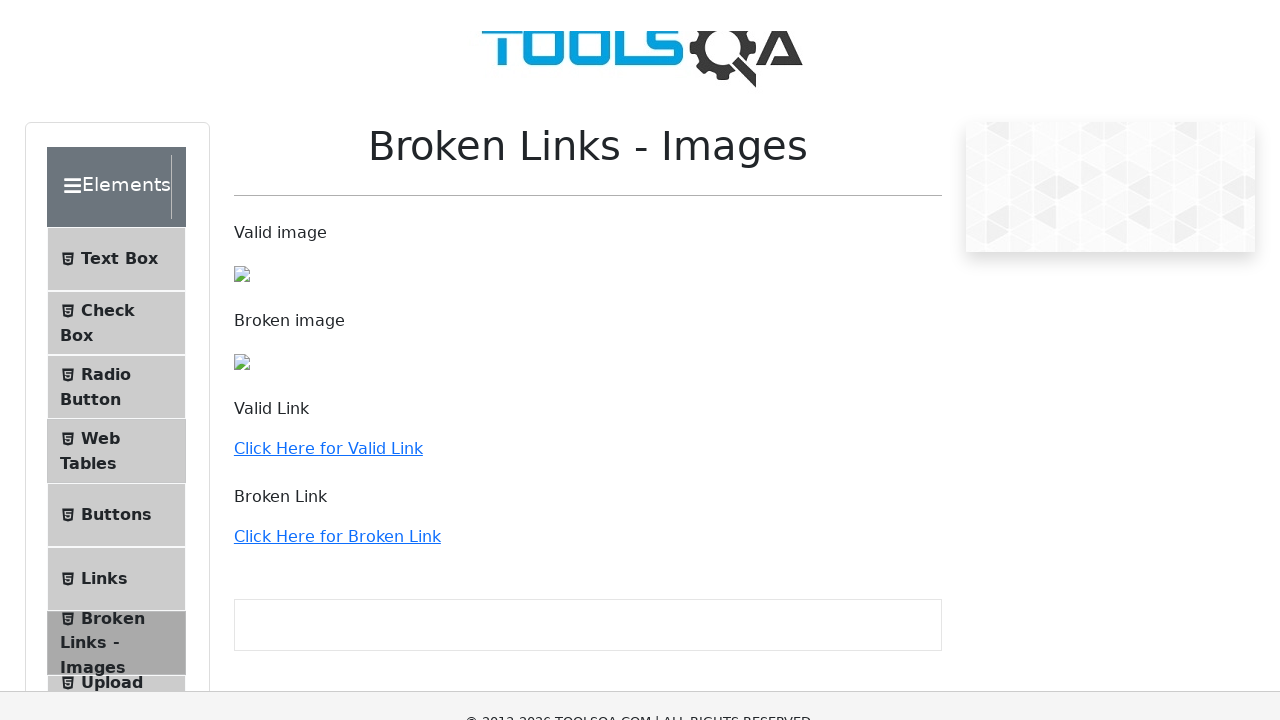

Located valid image with src='/images/Toolsqa.jpg'
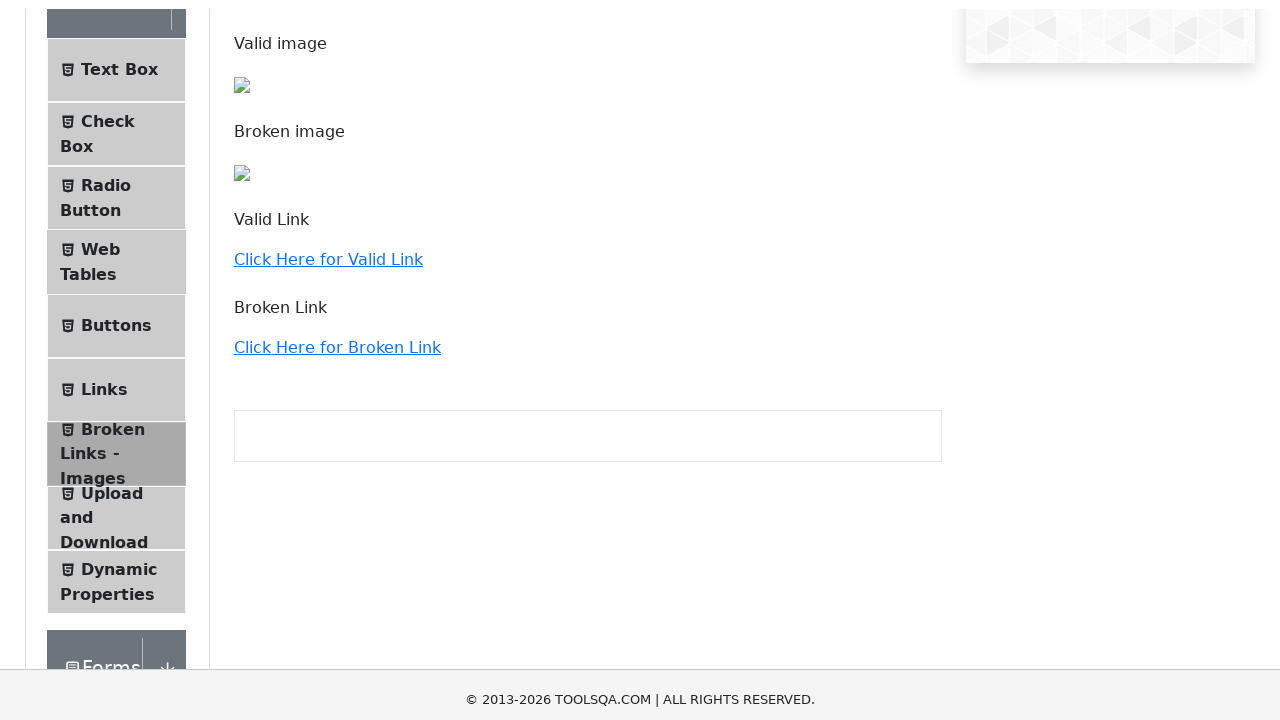

Waited for valid image element to be visible
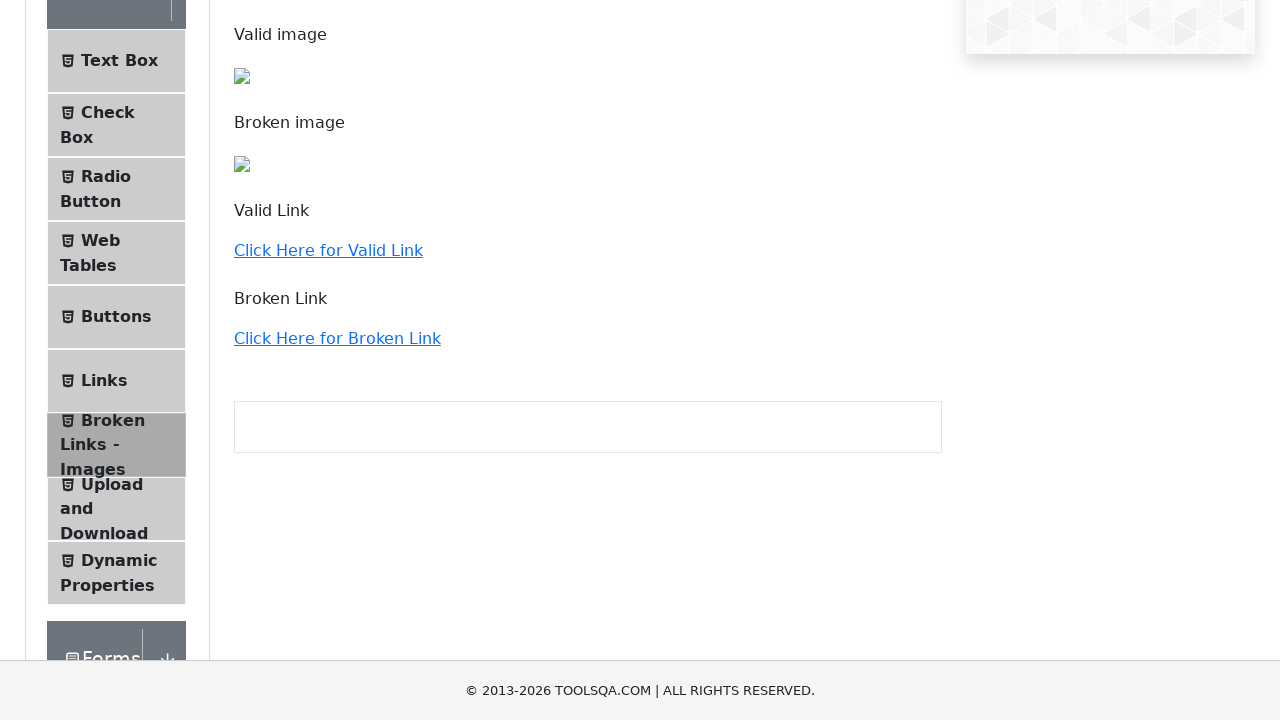

Right-clicked on valid image to open context menu at (242, 76) on img[src='/images/Toolsqa.jpg']
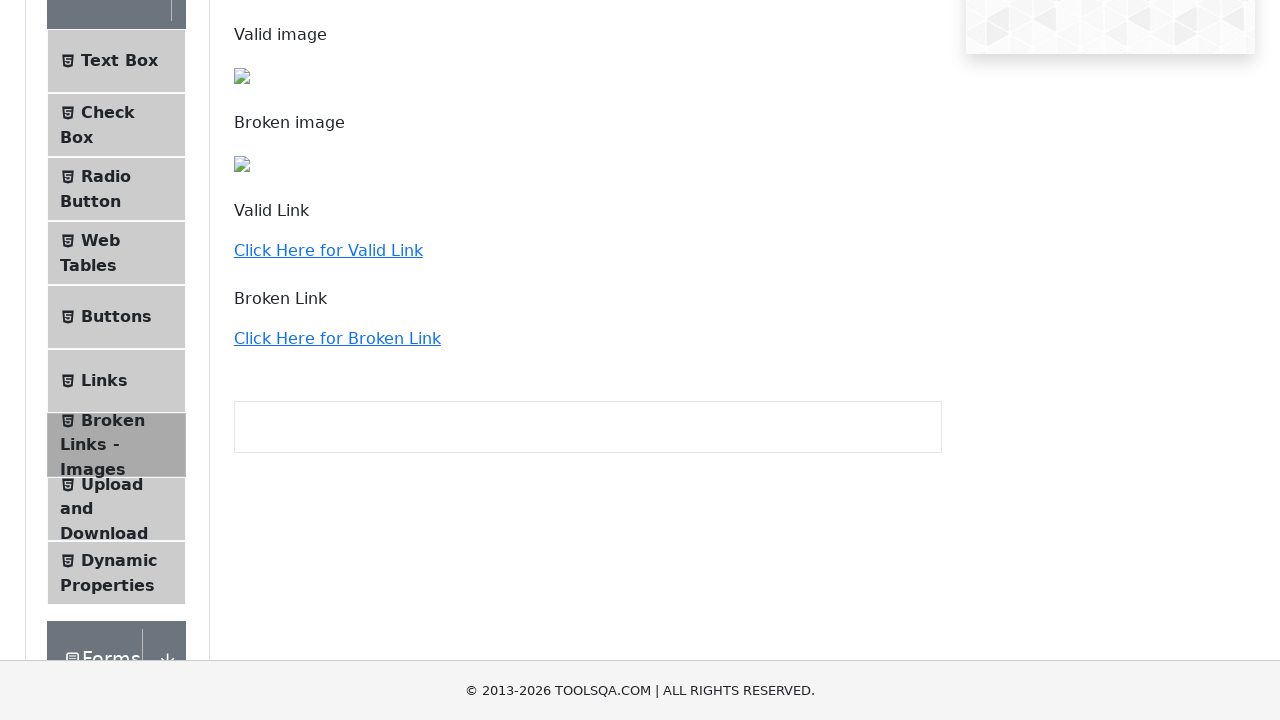

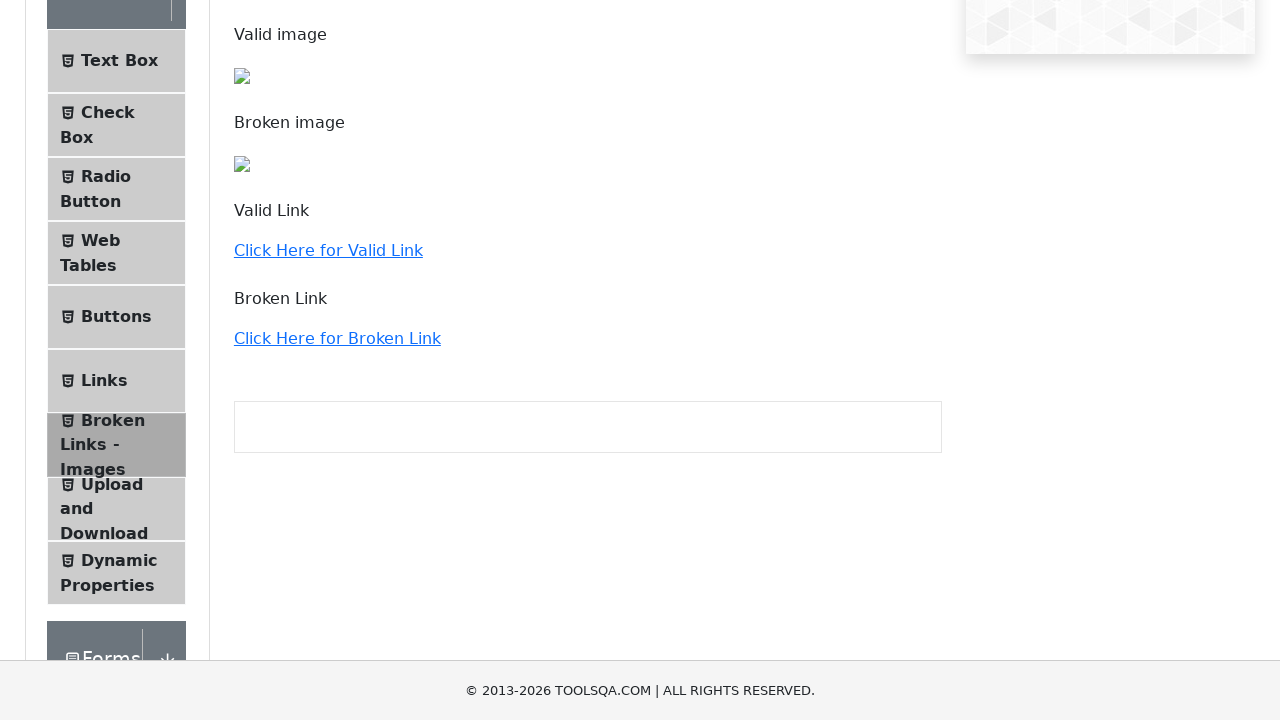